Tests clicking on buttons "One", "Two", and "Four" on the main page and within an iframe, then validates the button states

Starting URL: https://wejump-automation-test.github.io/qa-test/

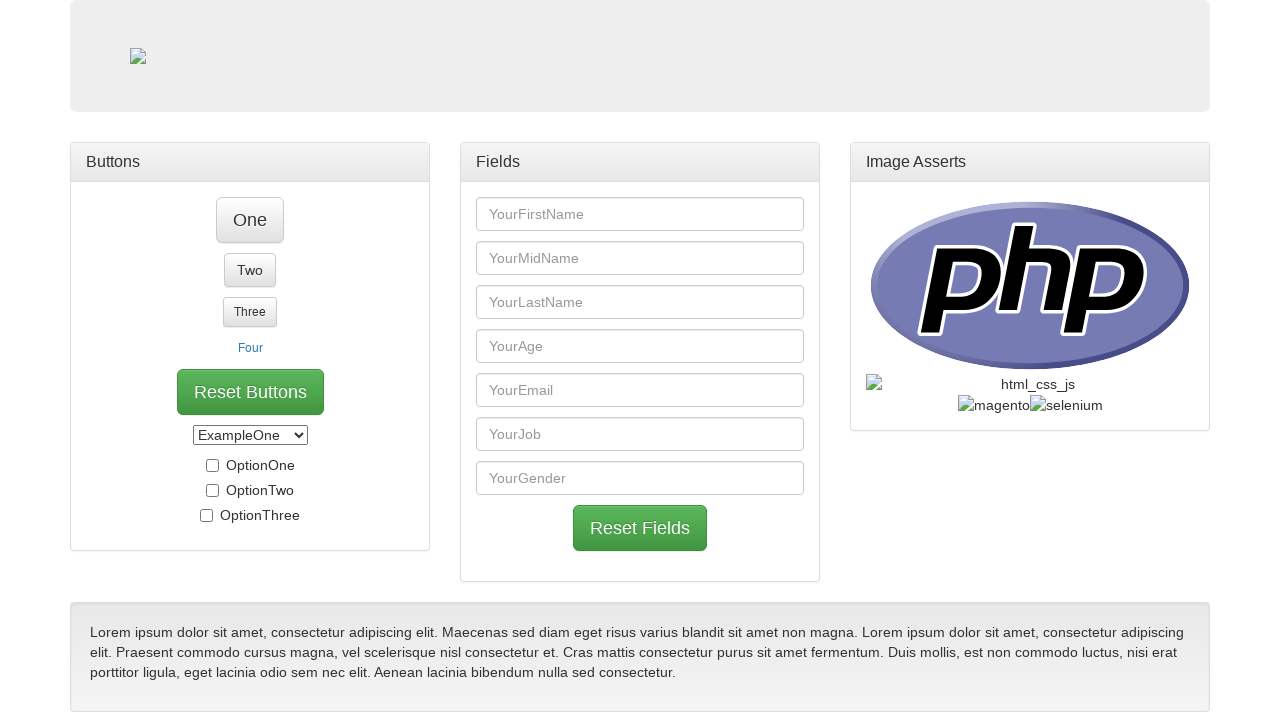

Navigated to test page
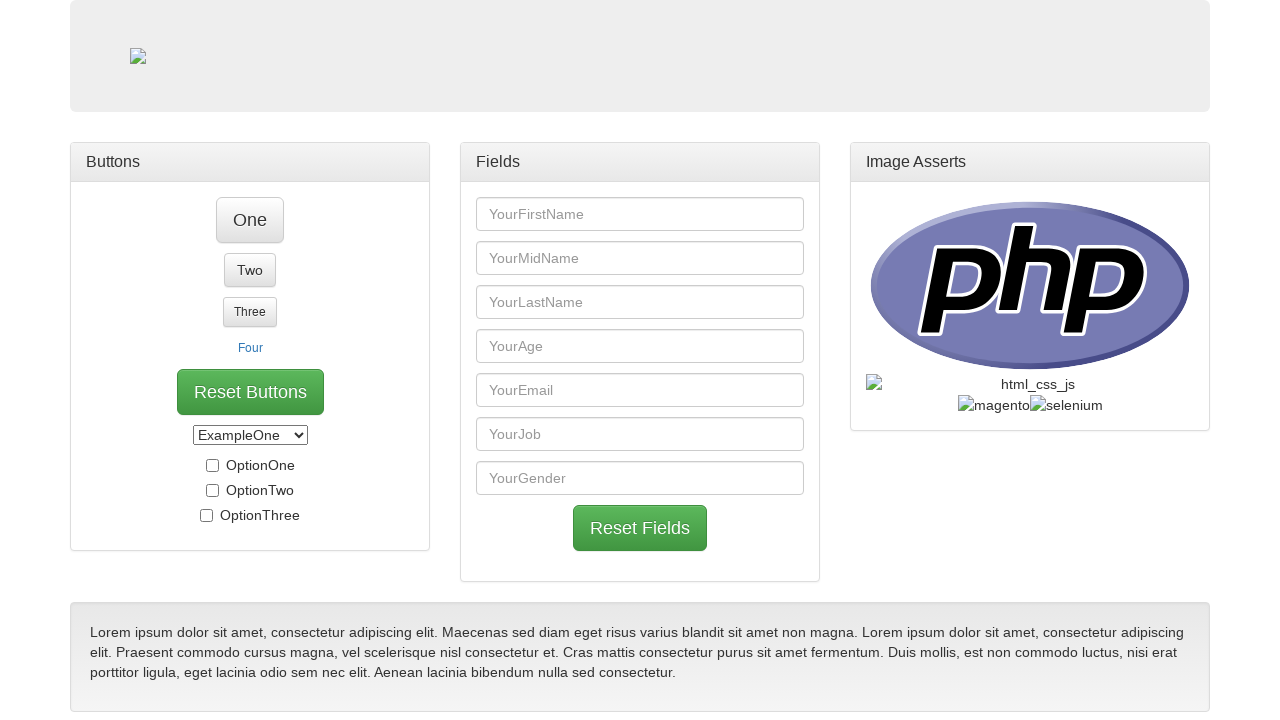

Clicked button 'One' on main page at (250, 220) on #btn_one
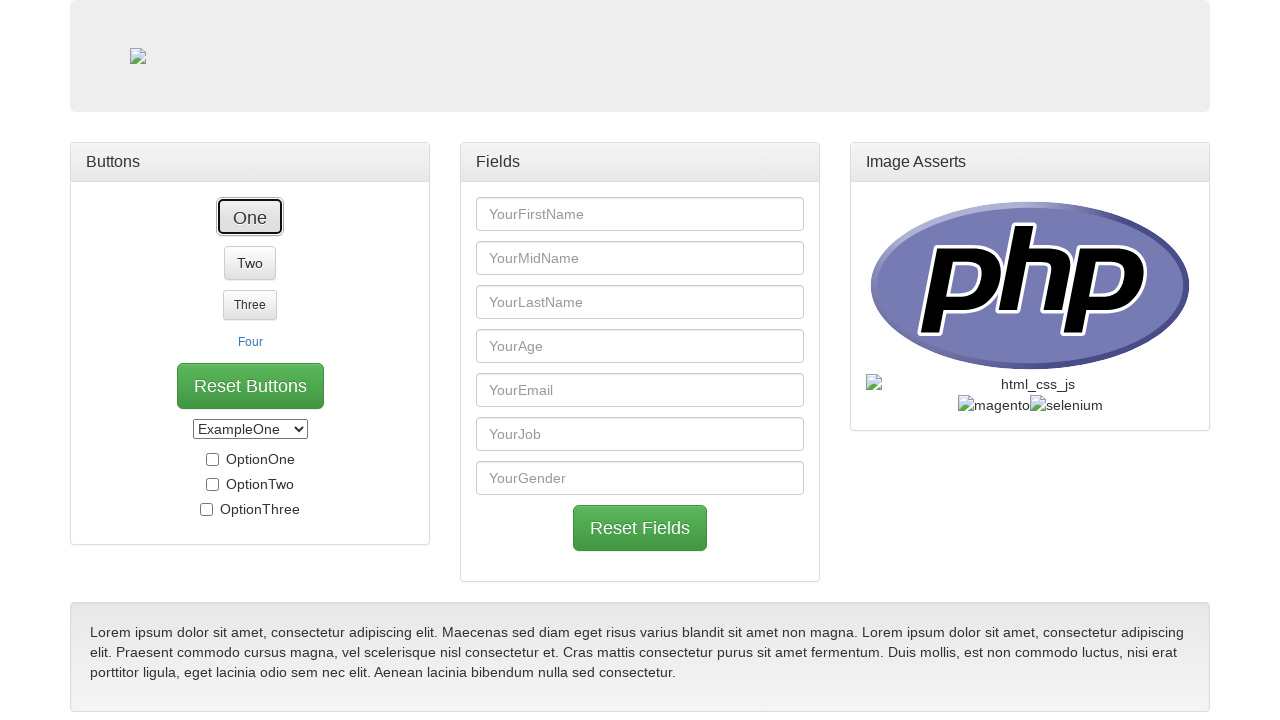

Clicked button 'Two' on main page at (250, 244) on #btn_two
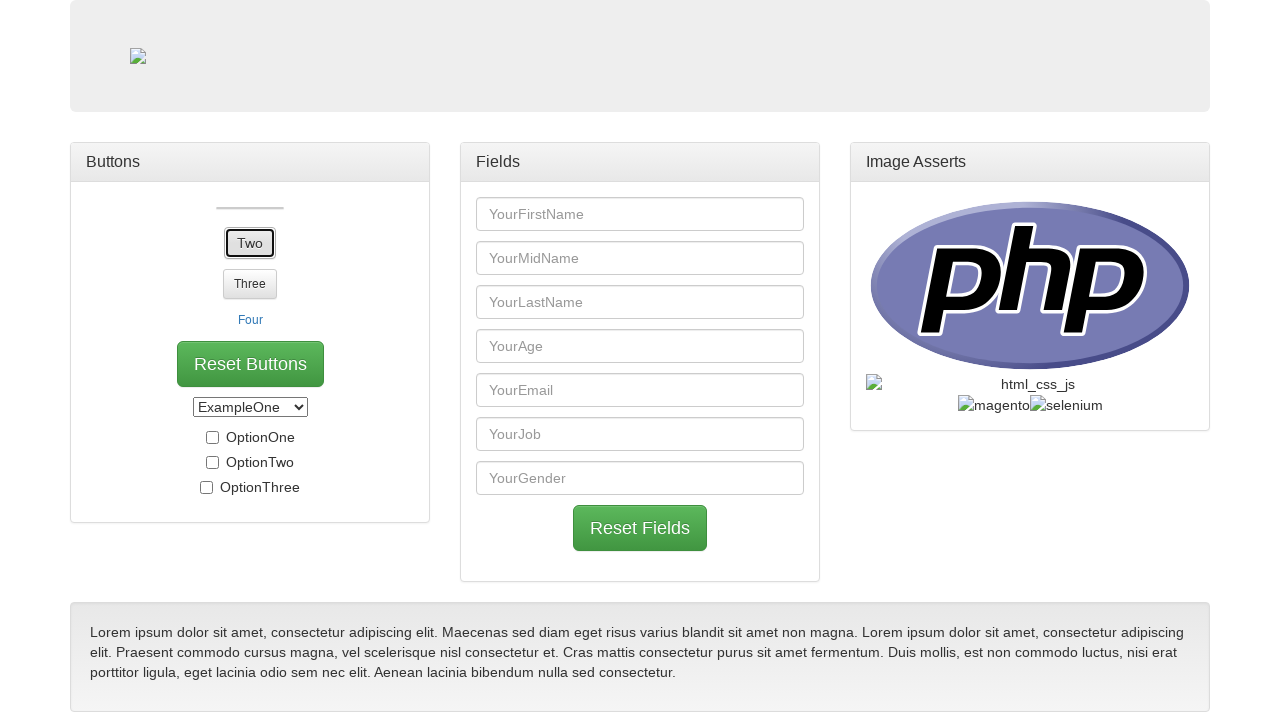

Clicked button 'Four' on main page at (250, 288) on #btn_link
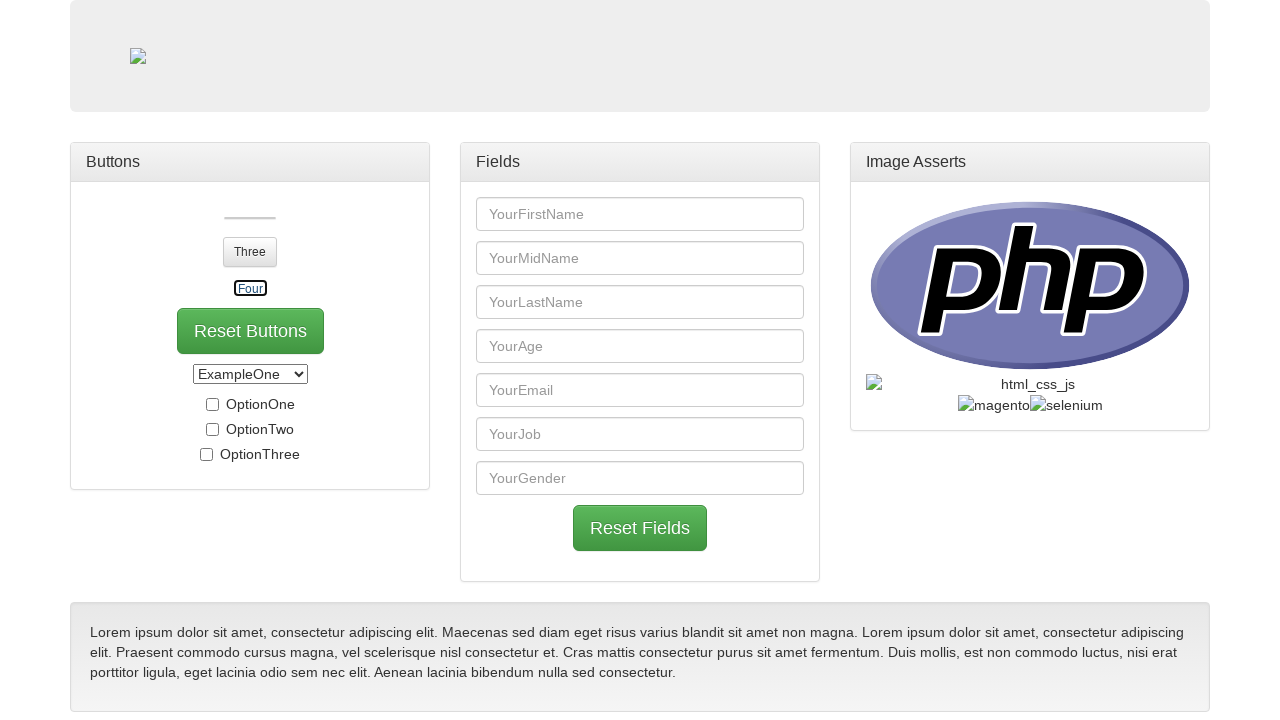

Clicked button 'One' inside iframe at (348, 552) on iframe >> nth=0 >> internal:control=enter-frame >> #btn_one
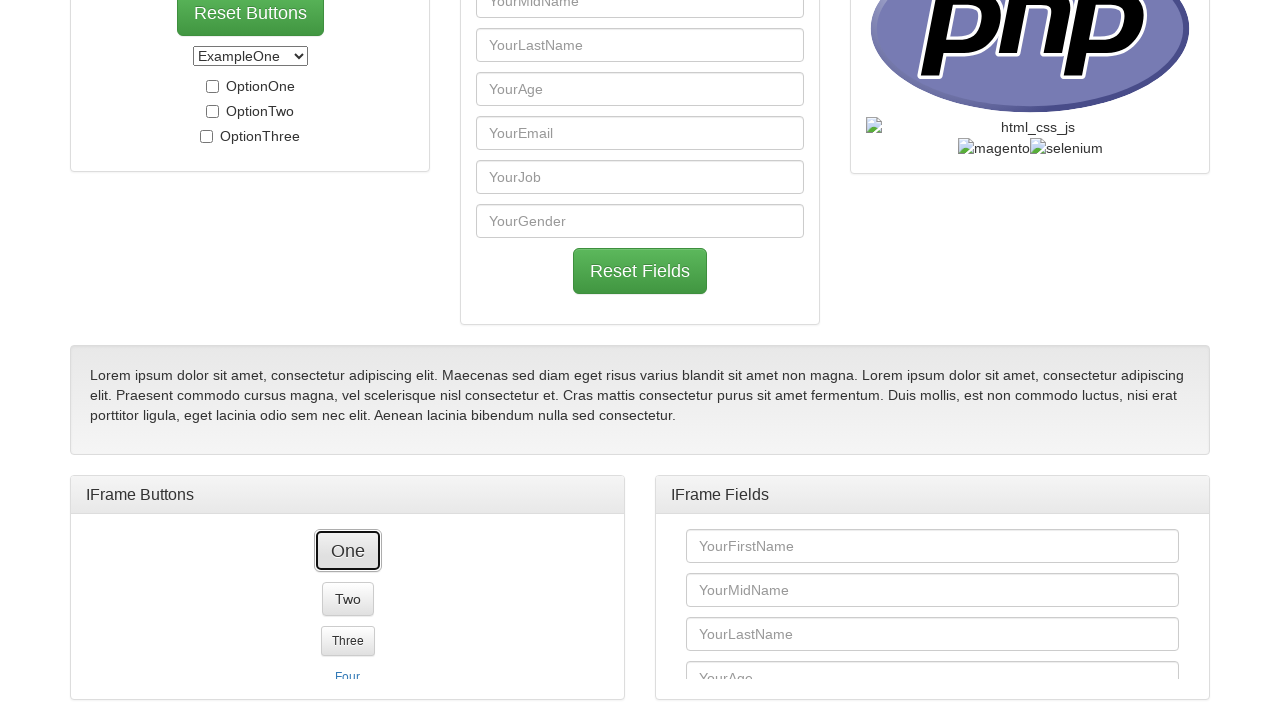

Clicked button 'Two' inside iframe at (348, 576) on iframe >> nth=0 >> internal:control=enter-frame >> #btn_two
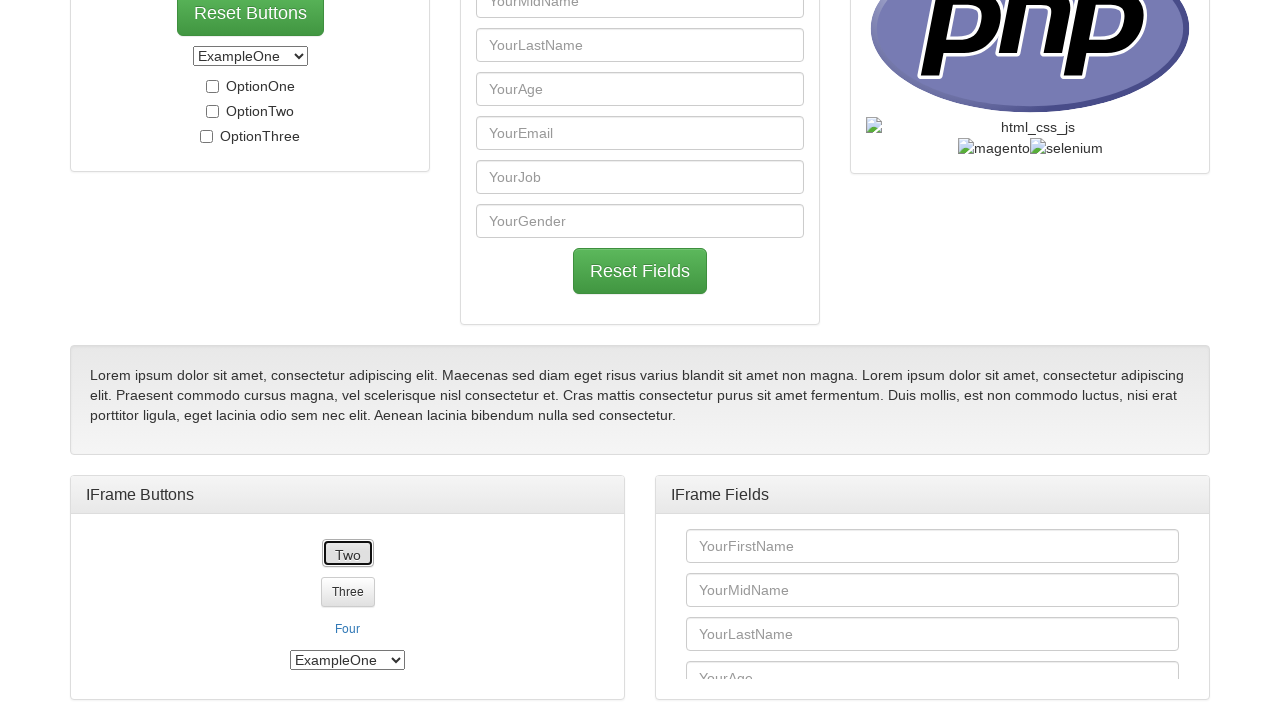

Clicked button 'Four' inside iframe at (348, 620) on iframe >> nth=0 >> internal:control=enter-frame >> #btn_link
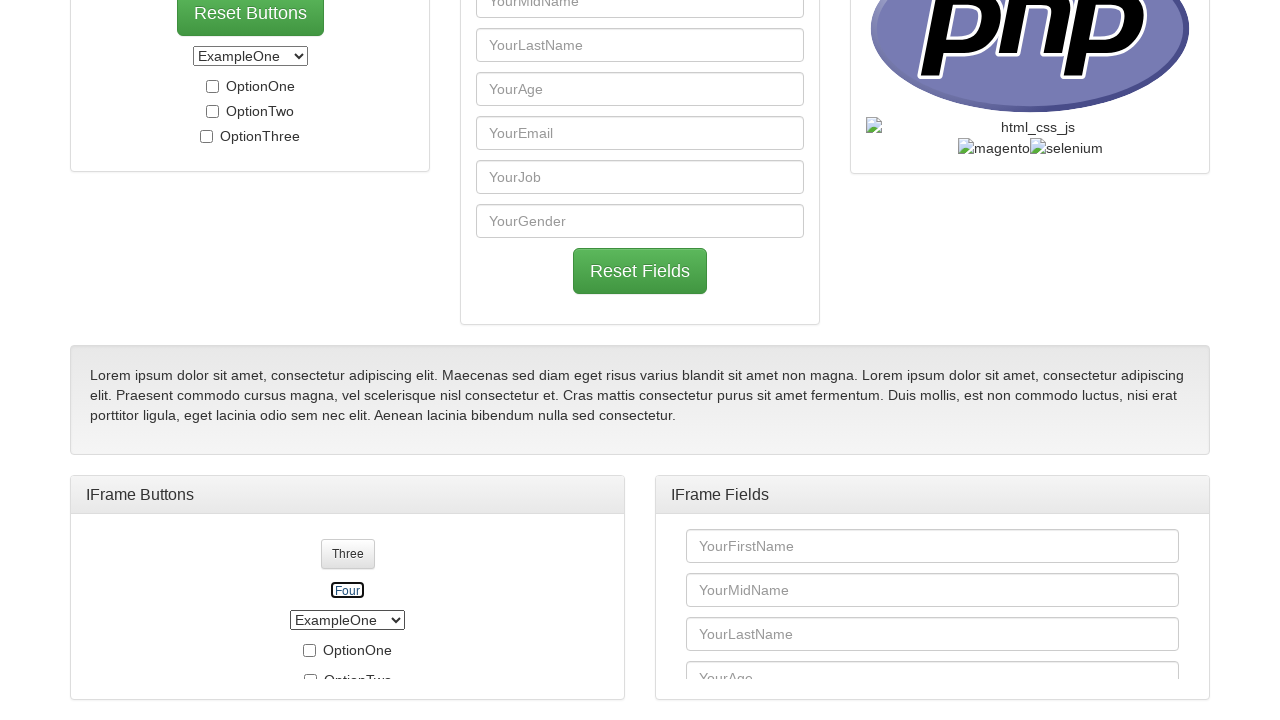

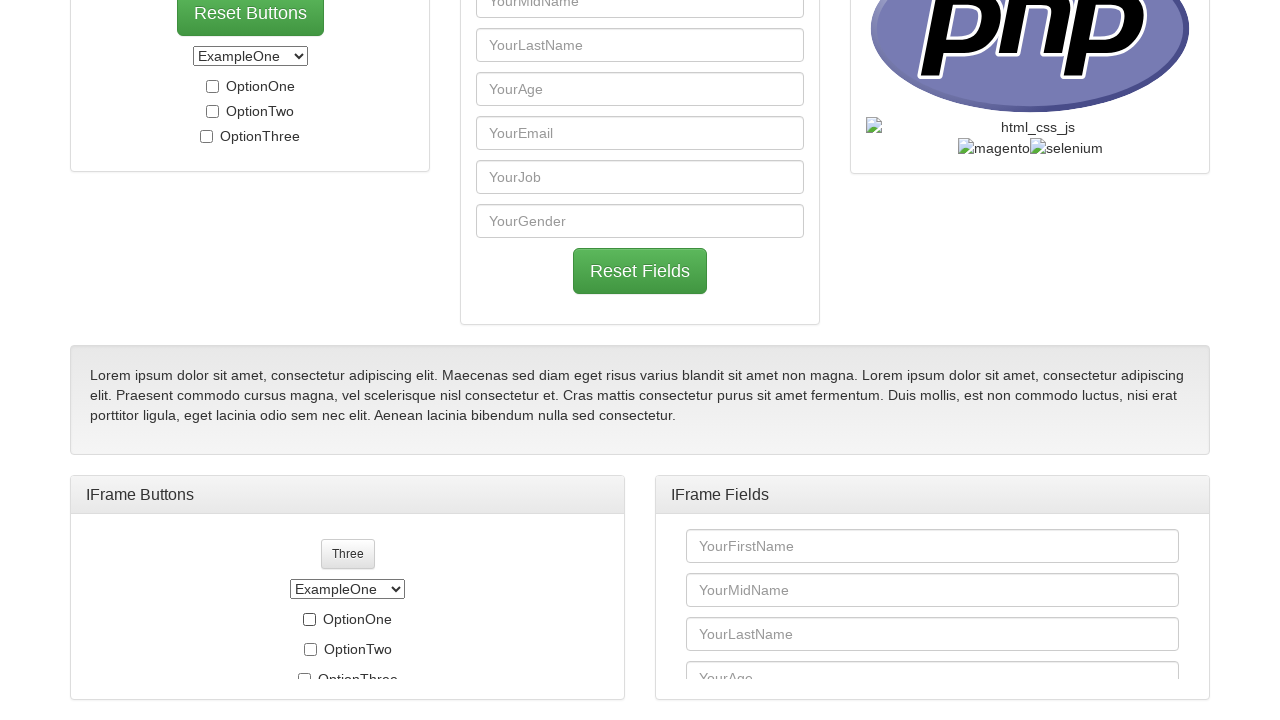